Tests the Unauthorized link and verifies it responds with status 401

Starting URL: https://demoqa.com/links

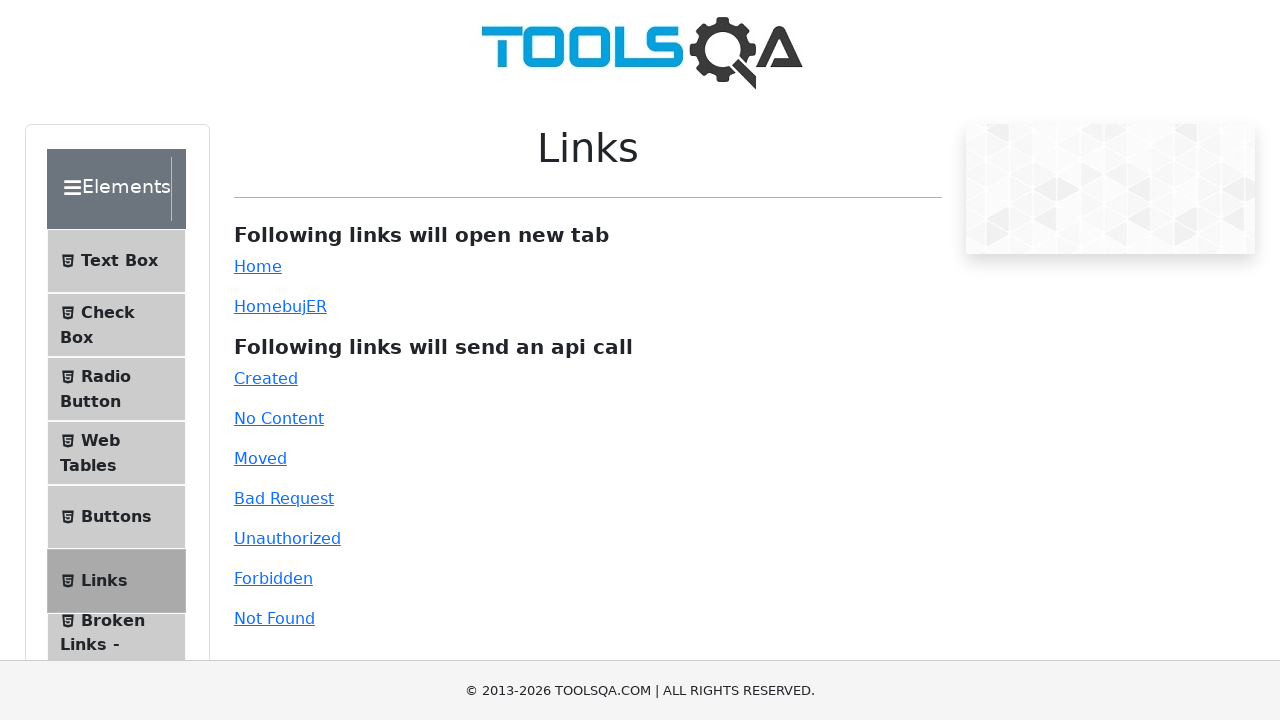

Clicked on the Unauthorized link at (287, 538) on a#unauthorized
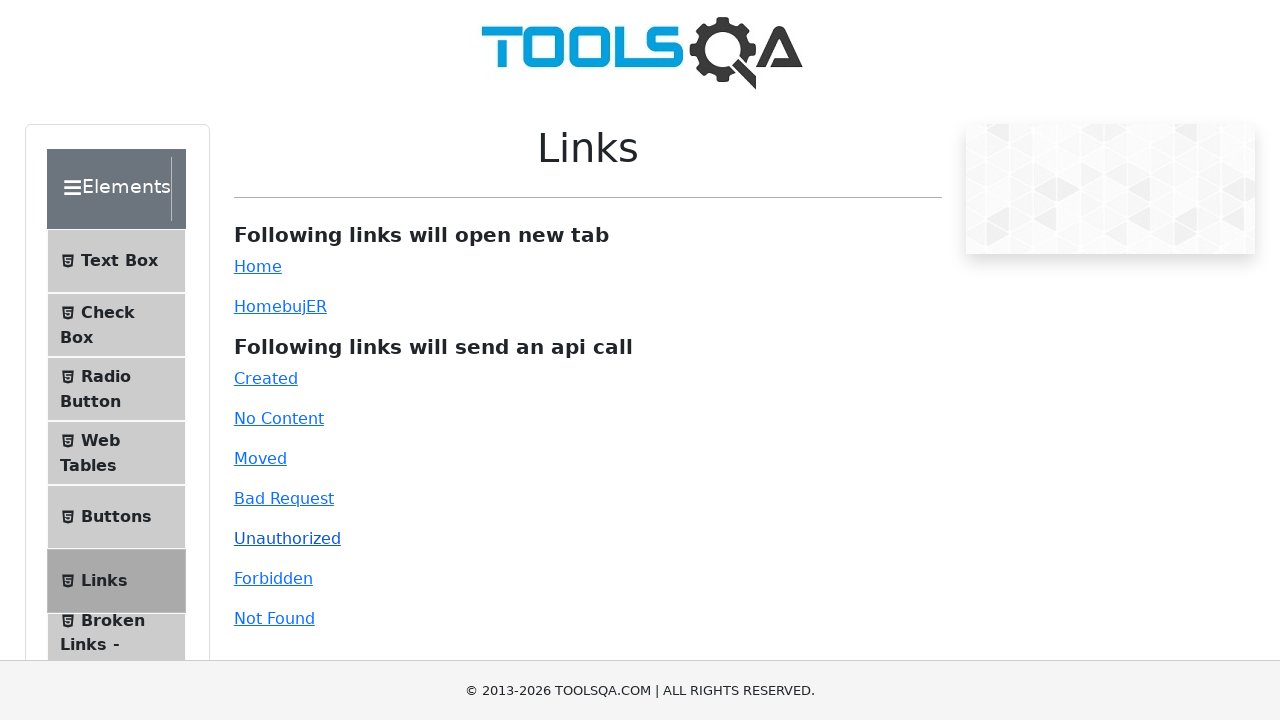

Waited for response element with 401 status to appear
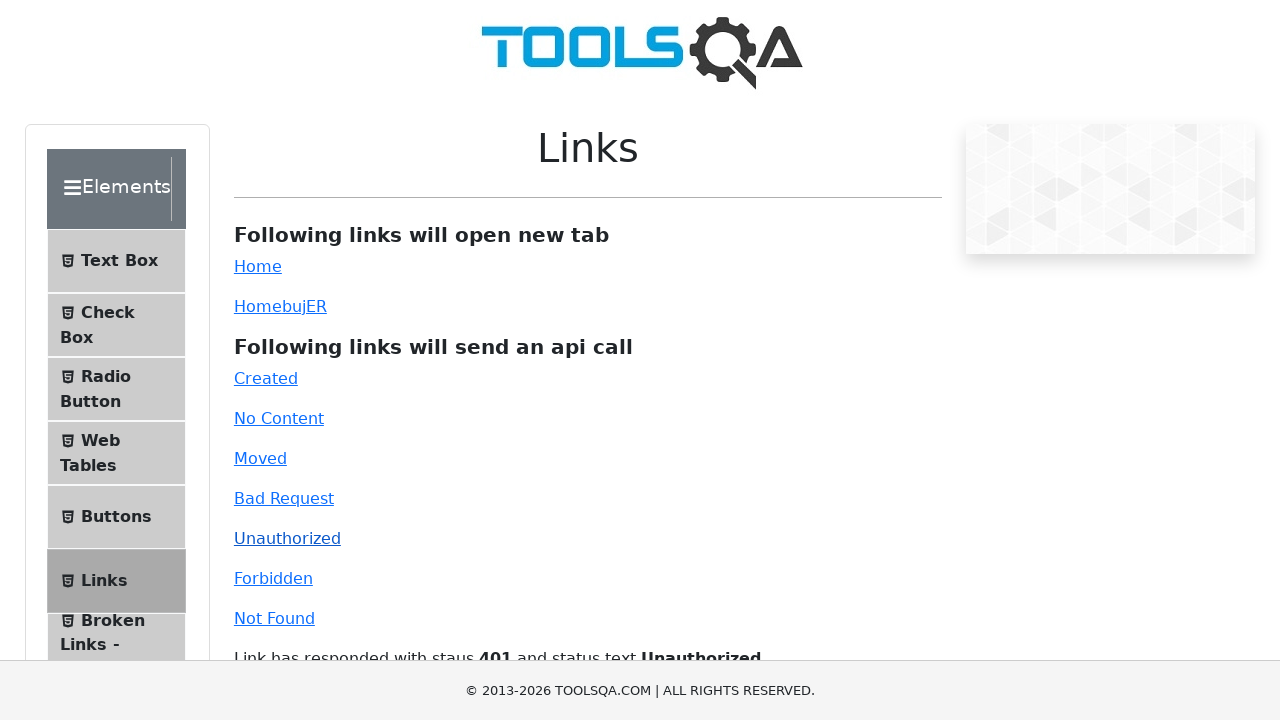

Retrieved response text from link response element
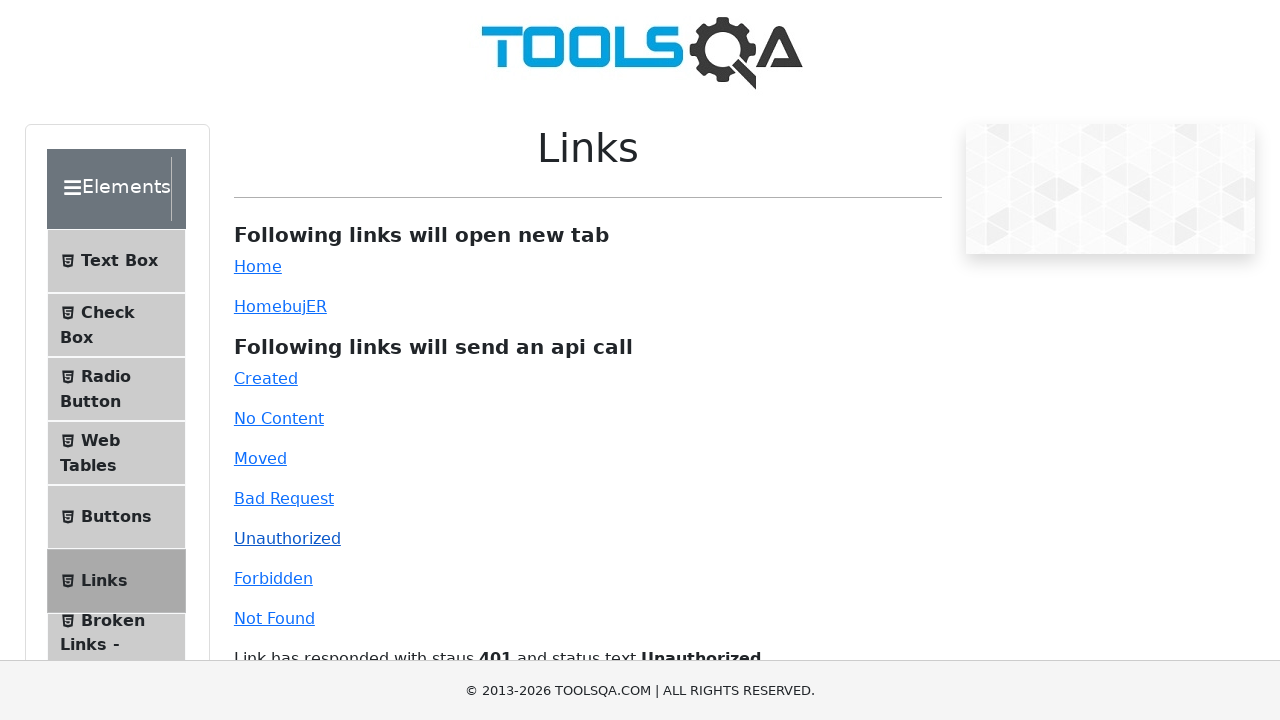

Verified response contains both '401' status and 'Unauthorized' message
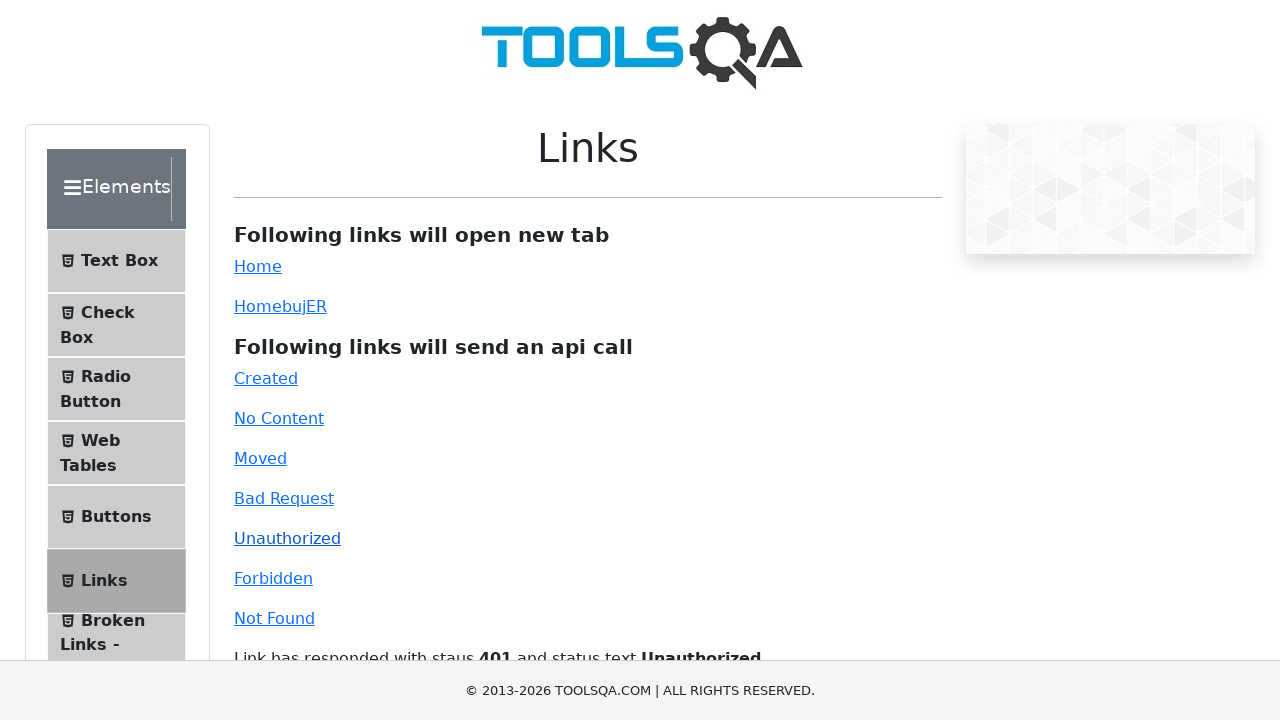

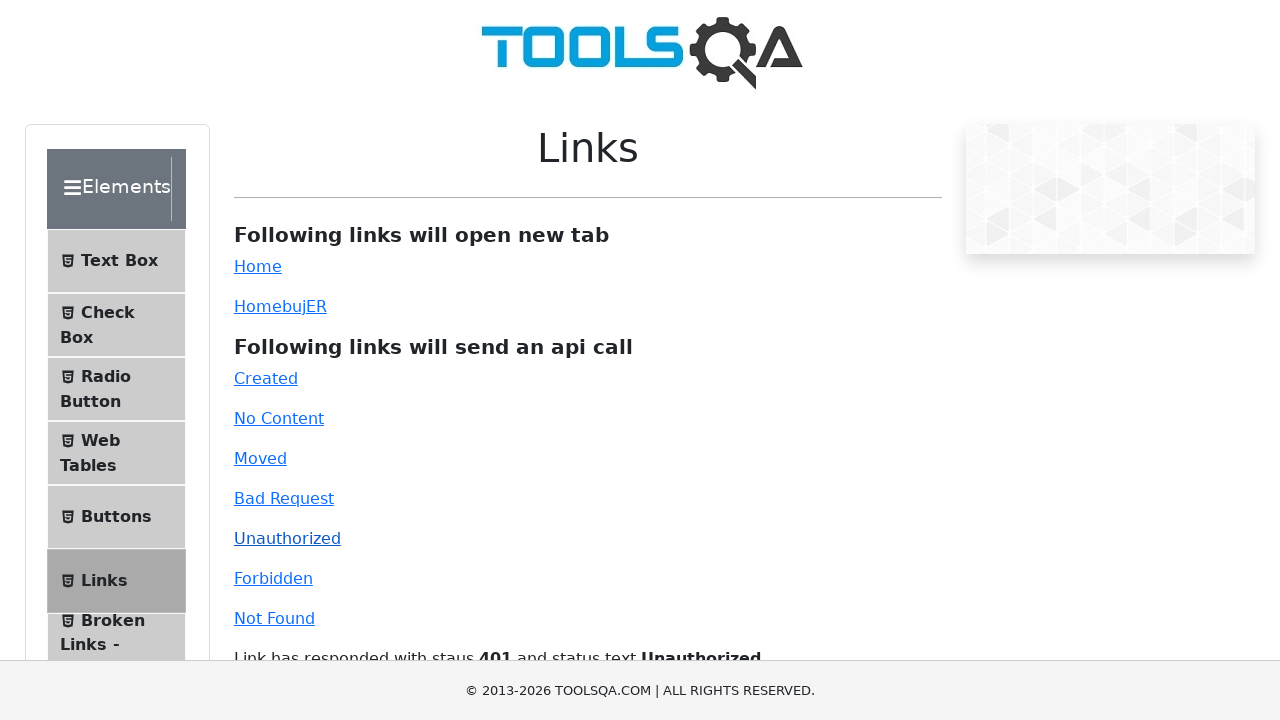